Tests form controls on an automation practice page by selecting a checkbox, clicking a radio button, and hiding a textbox element

Starting URL: https://rahulshettyacademy.com/AutomationPractice/

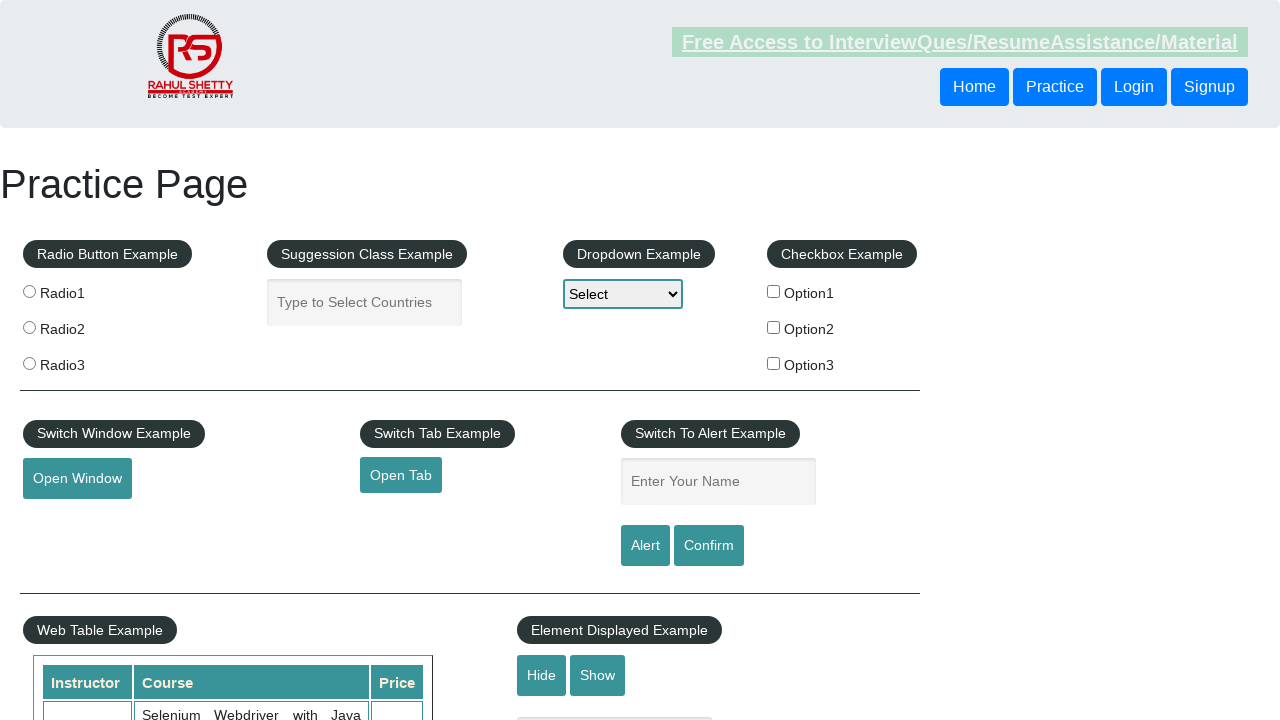

Navigated to automation practice page
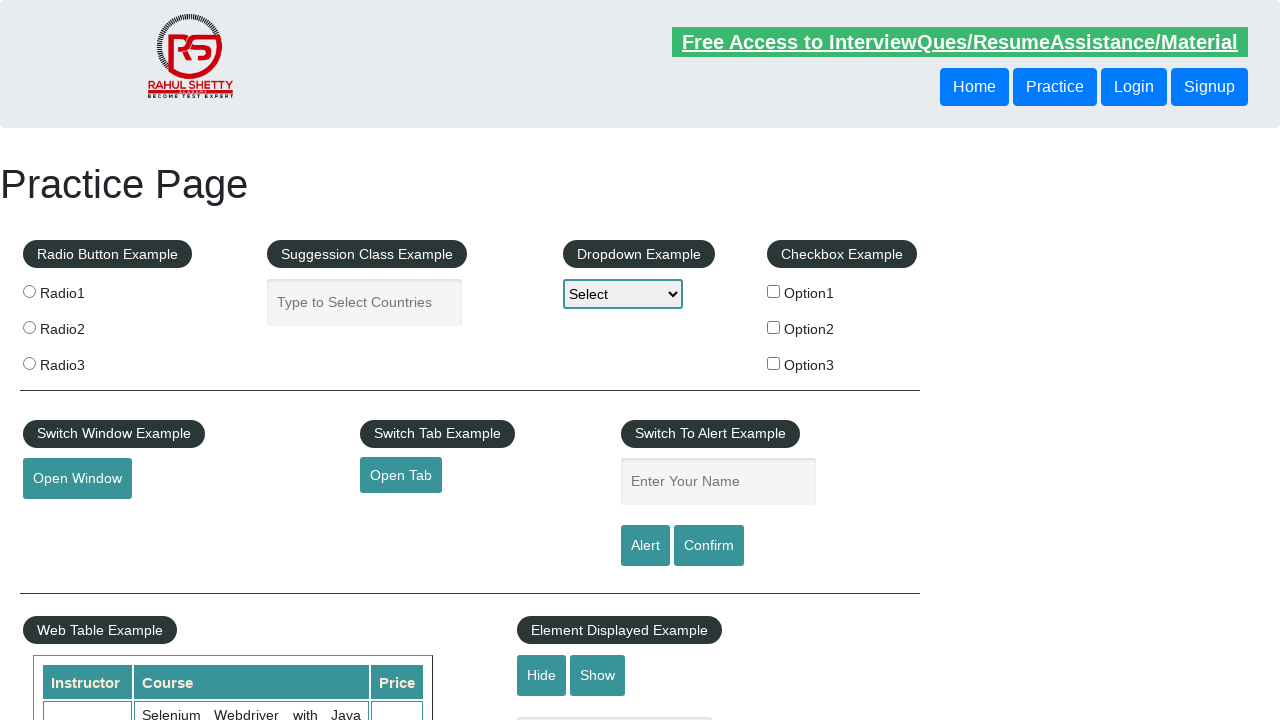

Selected checkbox with value 'option2' at (774, 327) on input[type='checkbox'][value='option2']
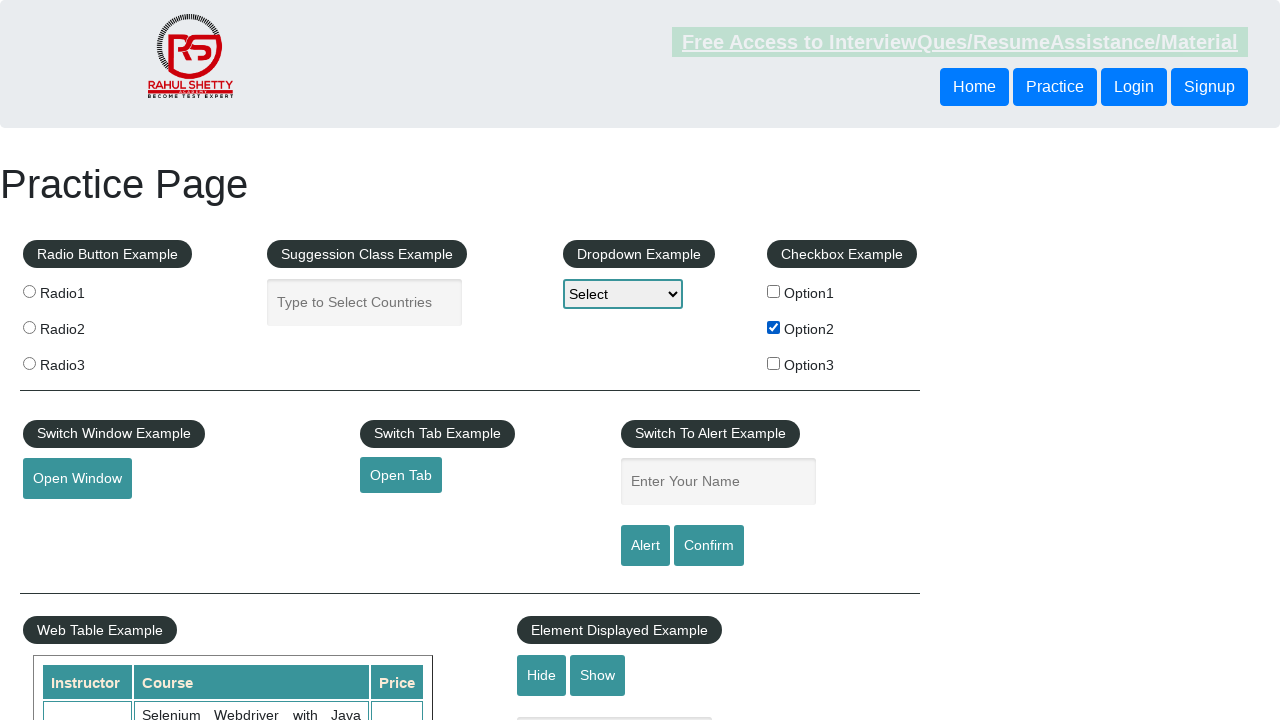

Verified checkbox with value 'option2' is selected
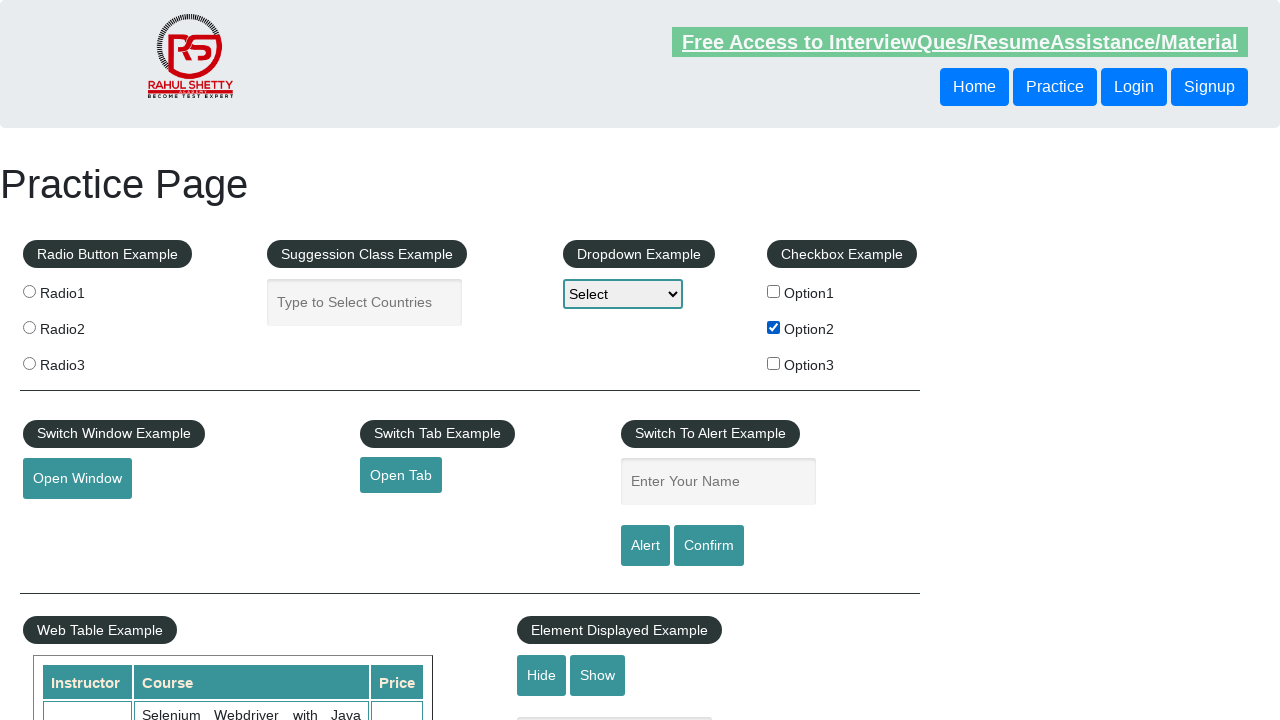

Clicked the third radio button at (29, 363) on .radioButton >> nth=2
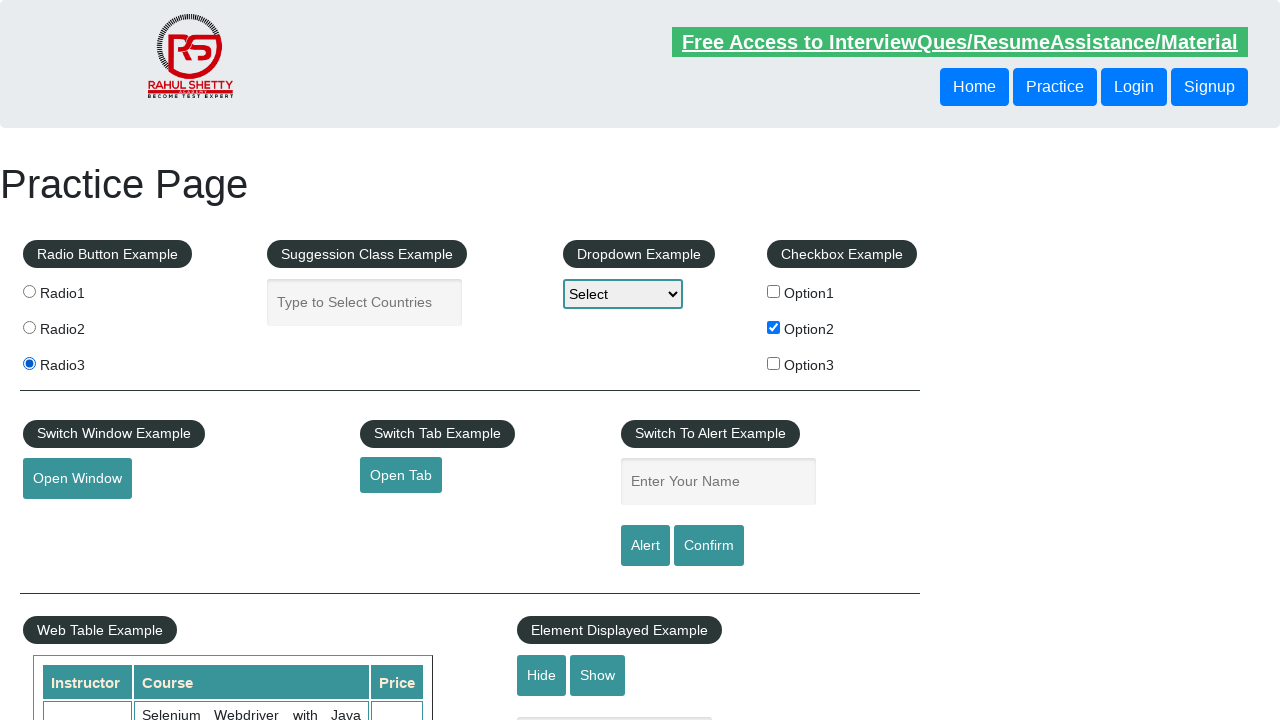

Verified the third radio button is selected
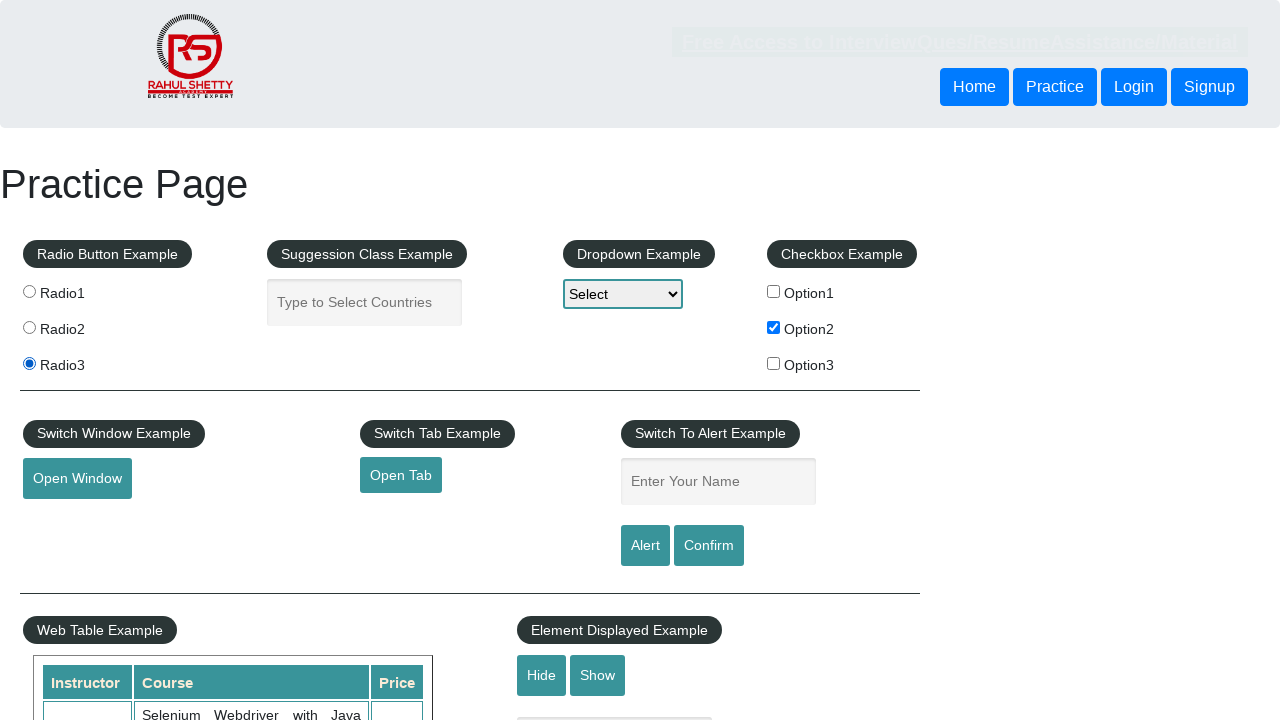

Clicked the hide textbox button at (542, 675) on #hide-textbox
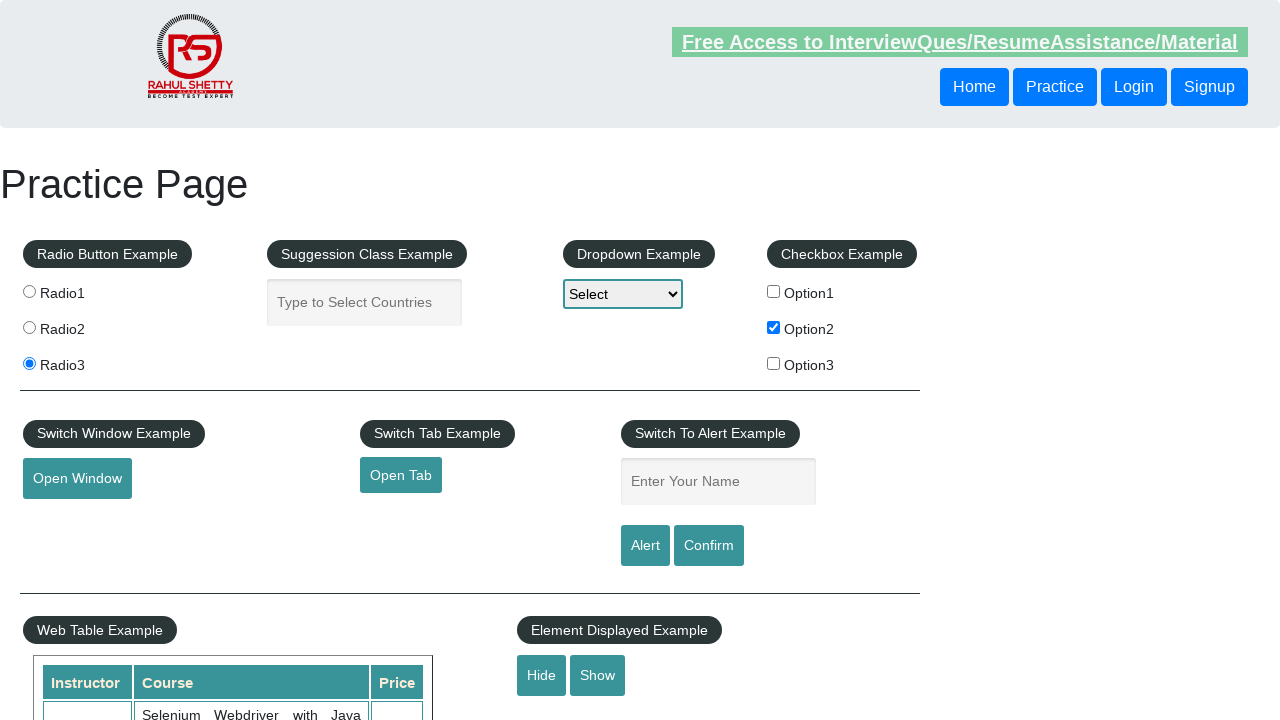

Verified the textbox element is hidden
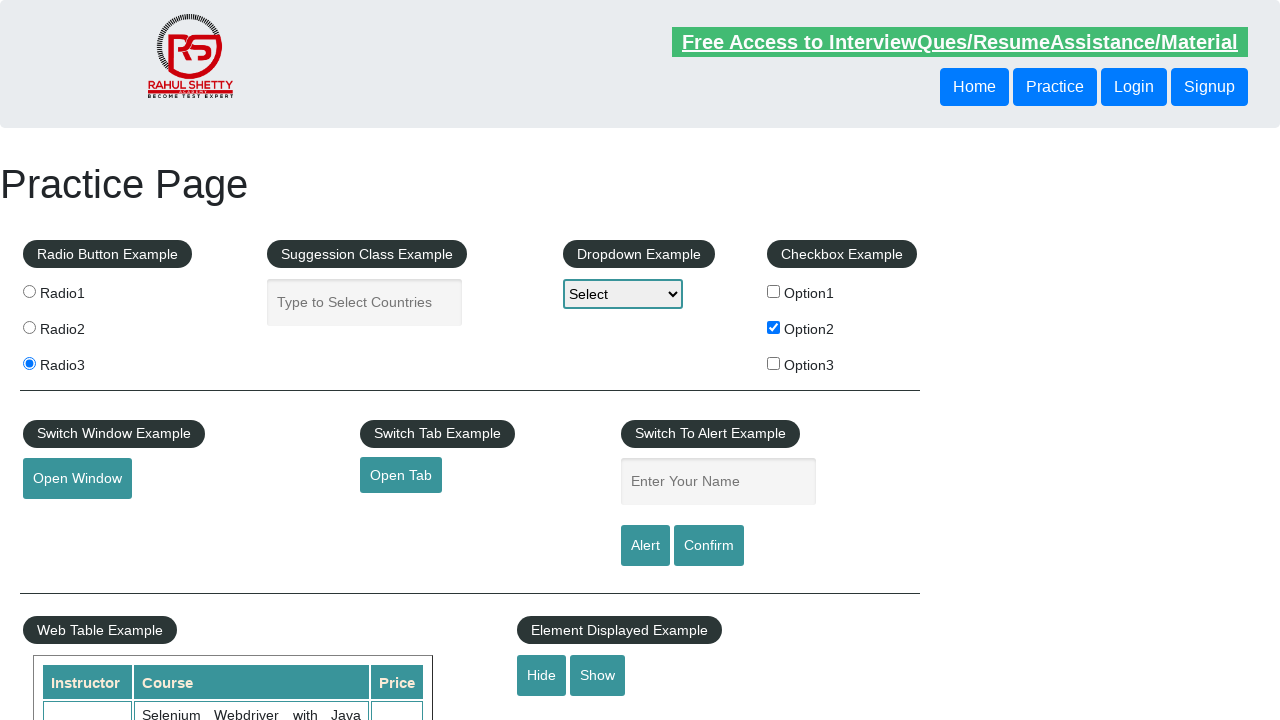

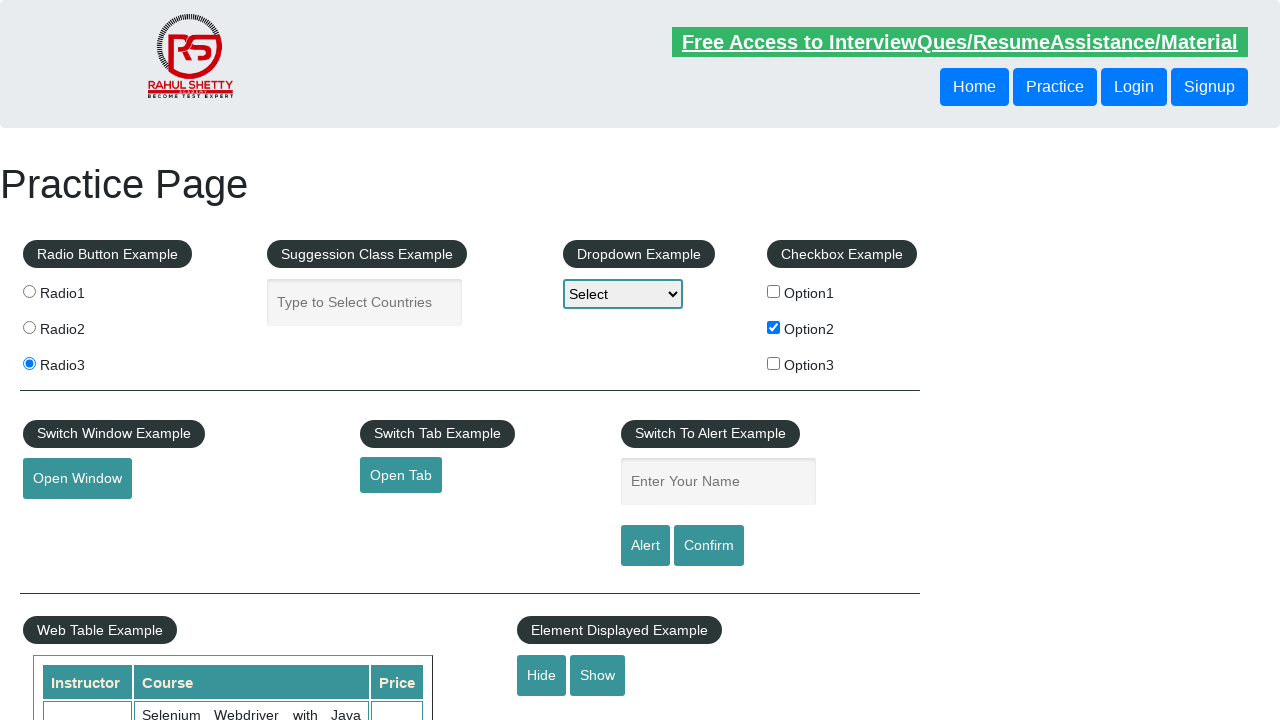